Tests a multi-step form submission flow: first clicks on a dynamically calculated link text (85397), then fills out a form with personal information (first name, last name, city, country) and submits it.

Starting URL: http://suninjuly.github.io/find_link_text

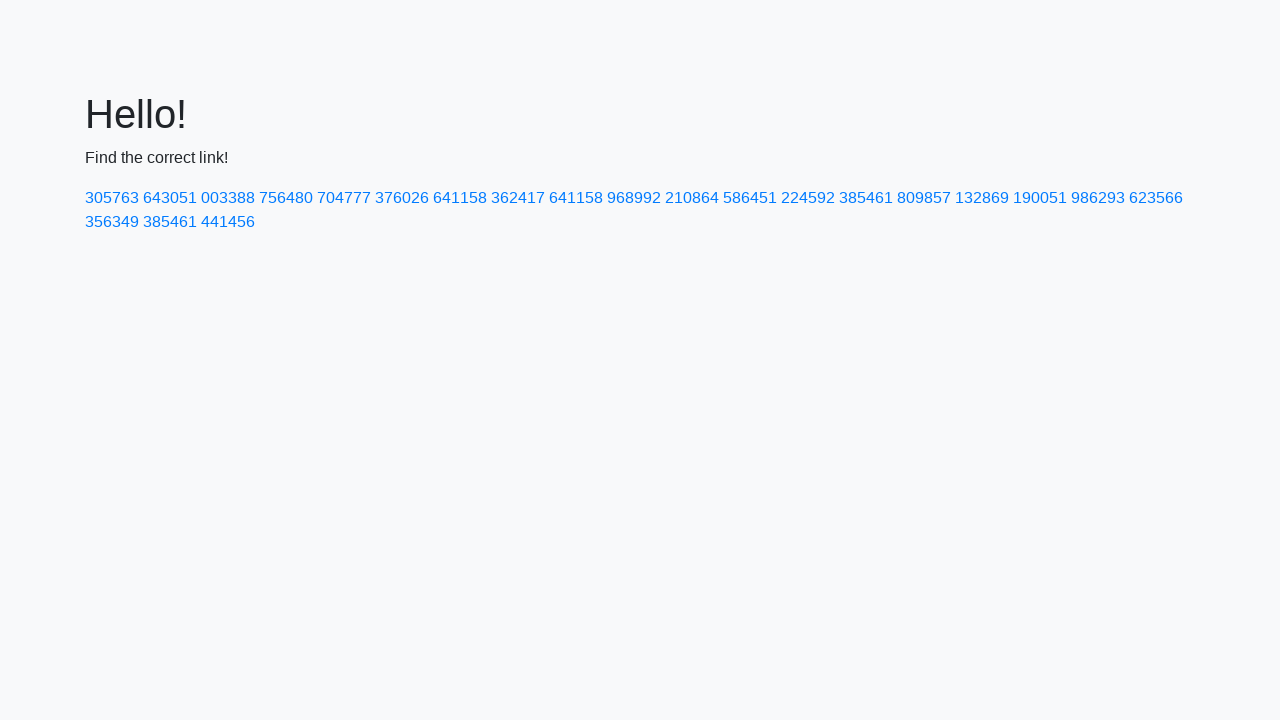

Clicked dynamically calculated link with text '85397' at (808, 198) on a:has-text('224592')
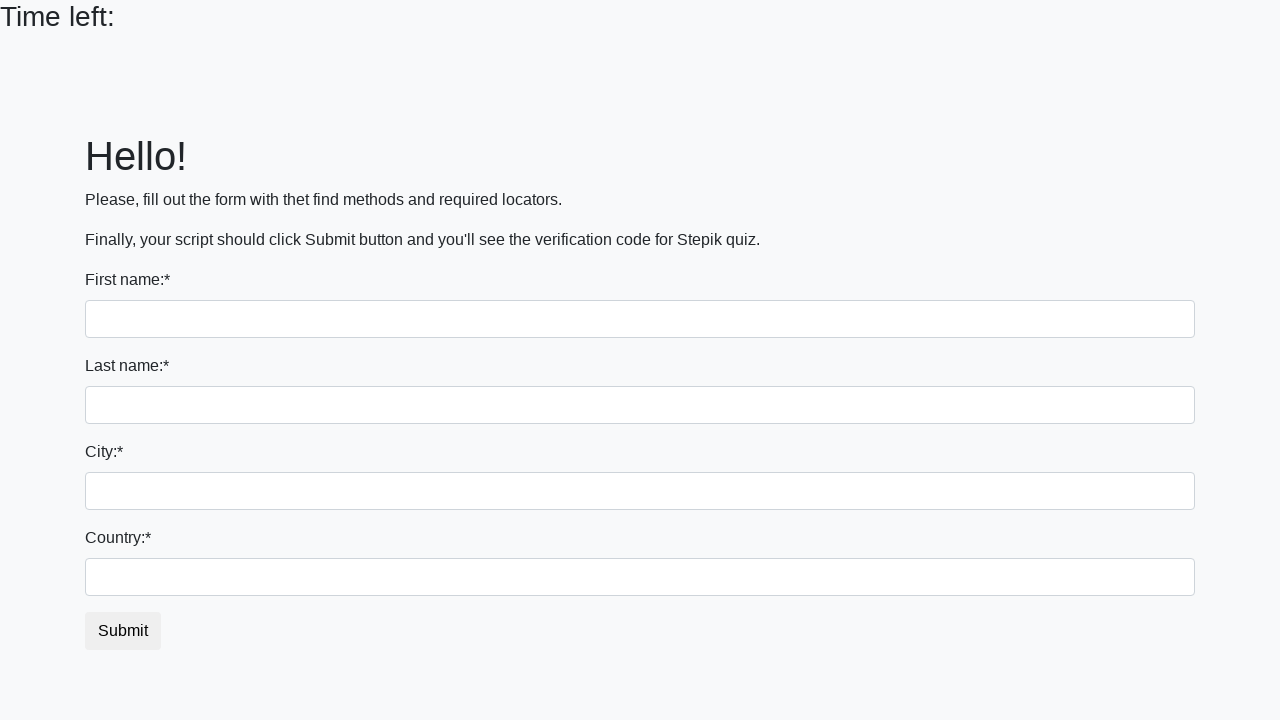

Filled first name field with 'Ivan' on input.form-control[name='first_name']
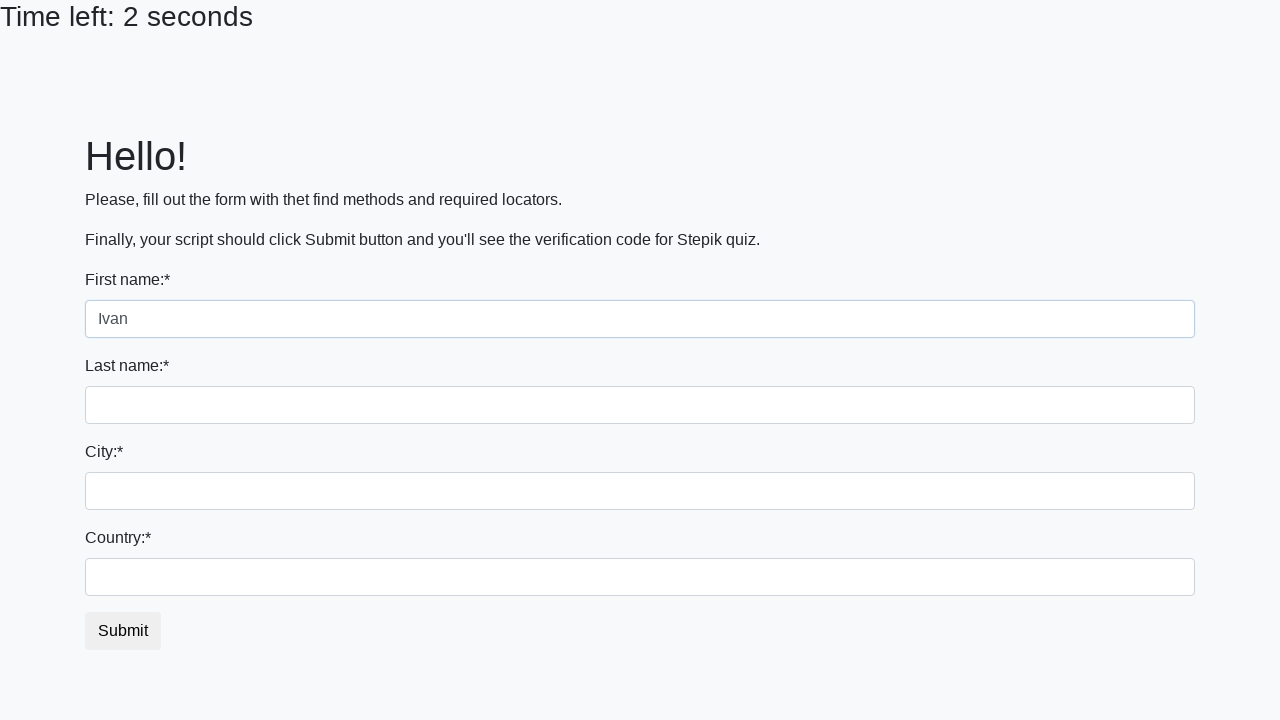

Filled last name field with 'Petrov' on input.form-control[name='last_name']
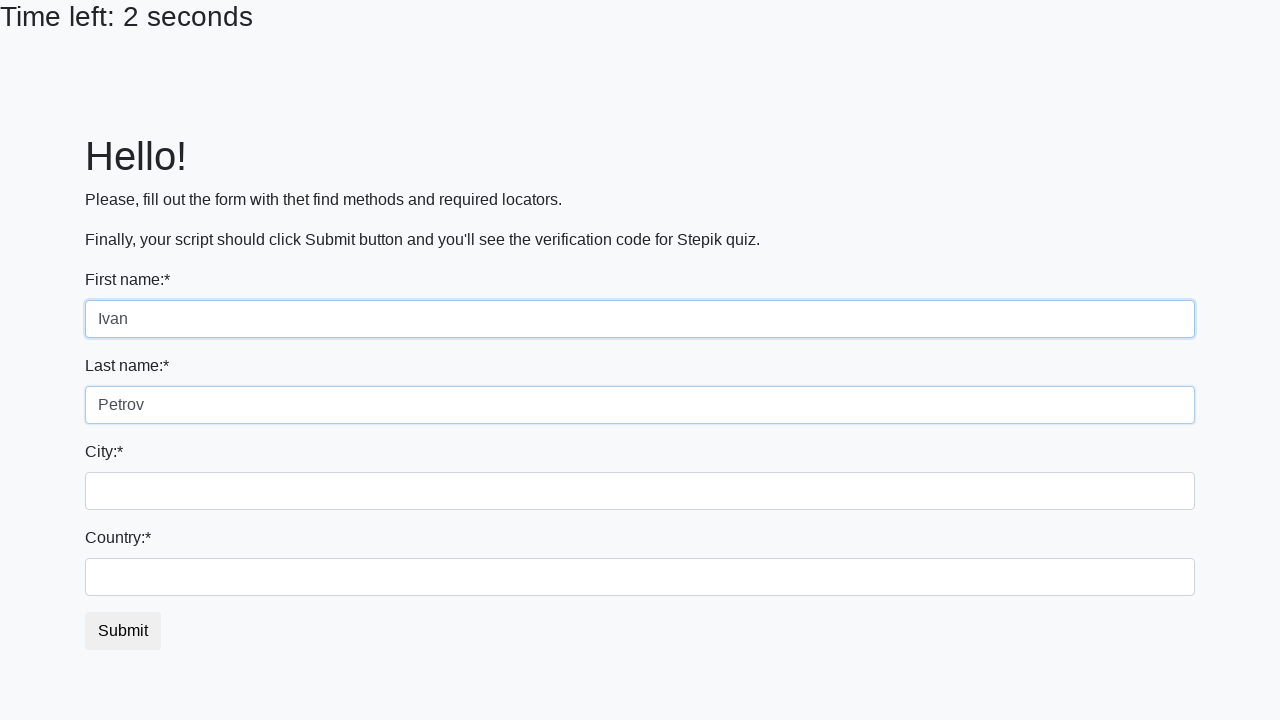

Filled city field with 'Smolensk' on input.form-control.city
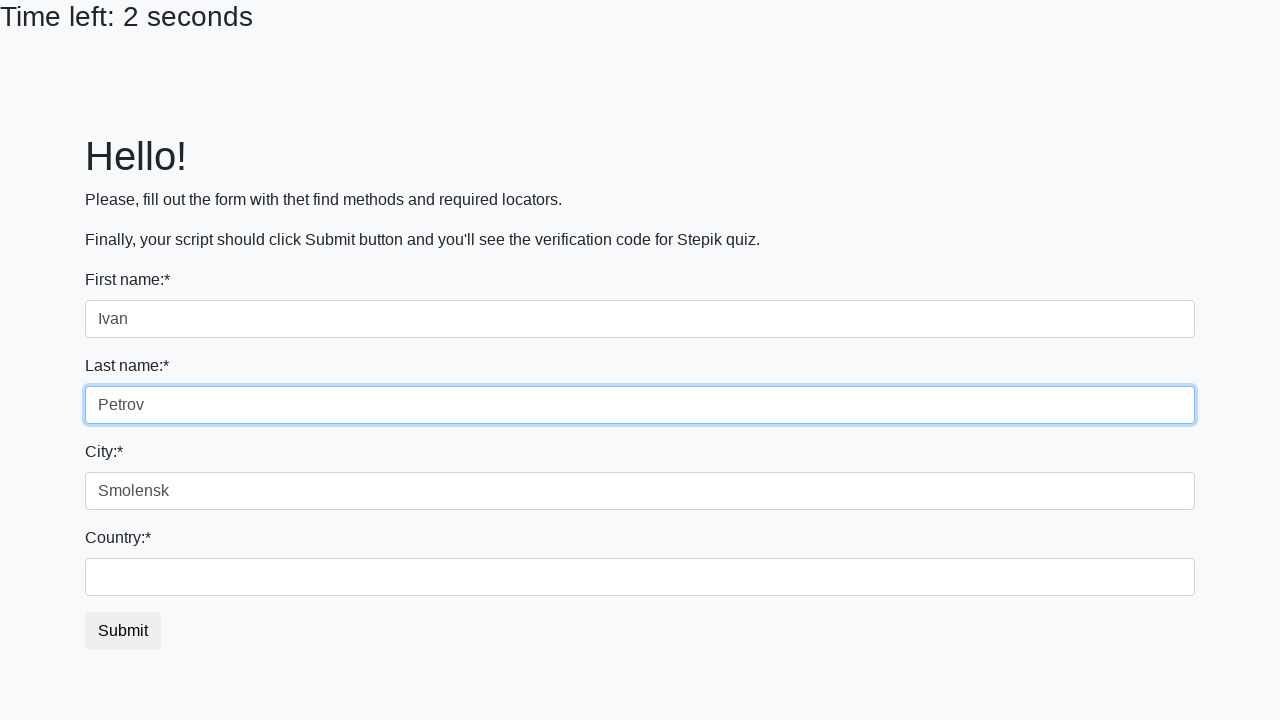

Filled country field with 'Russia' on #country
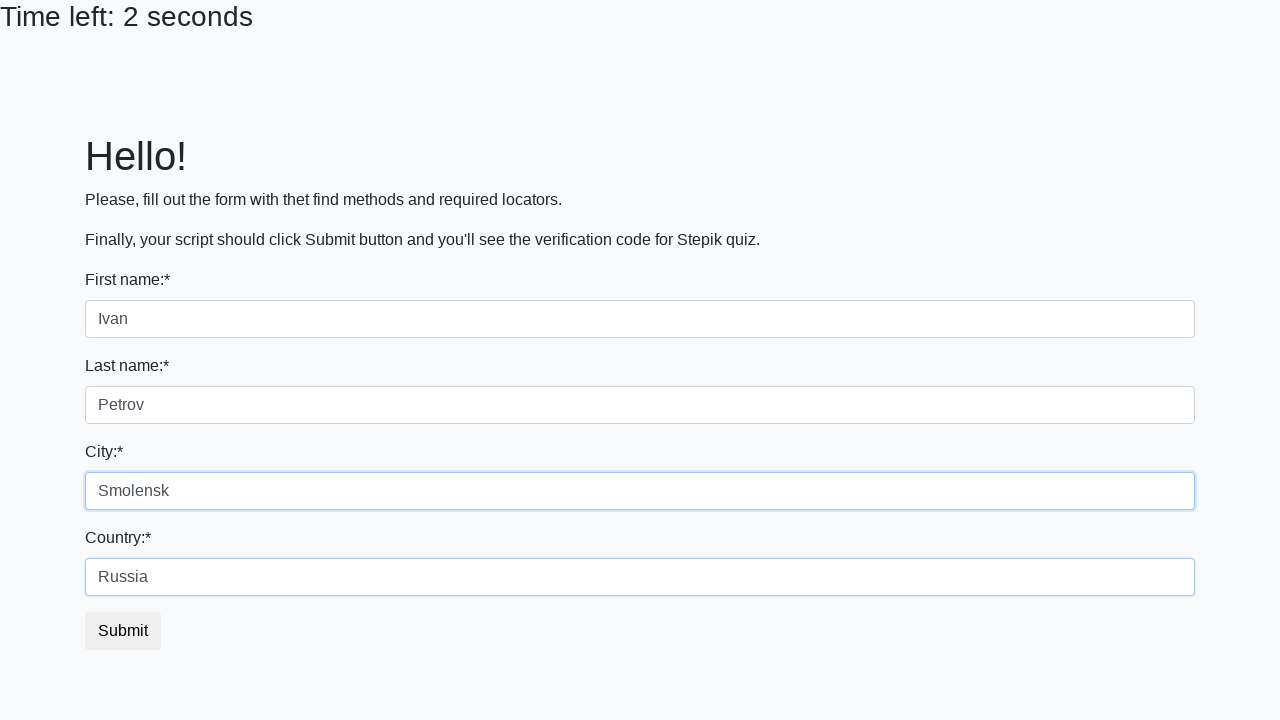

Clicked submit button to complete form submission at (123, 631) on button.btn
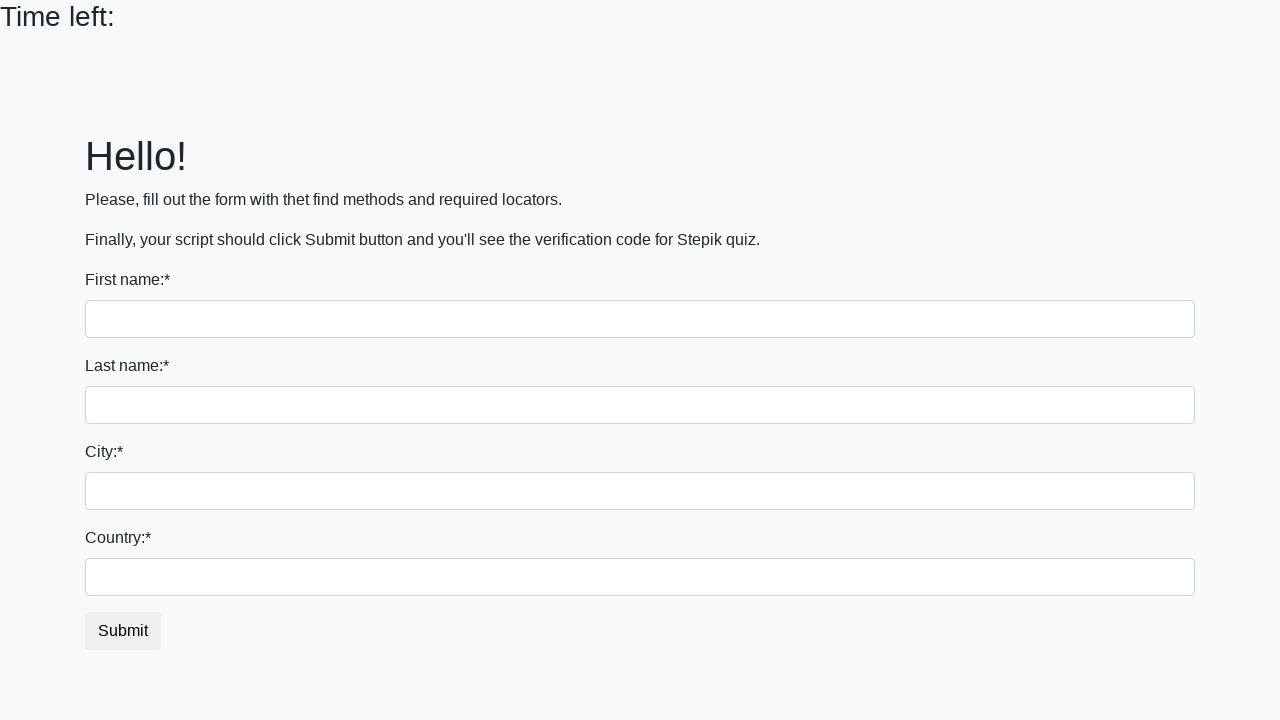

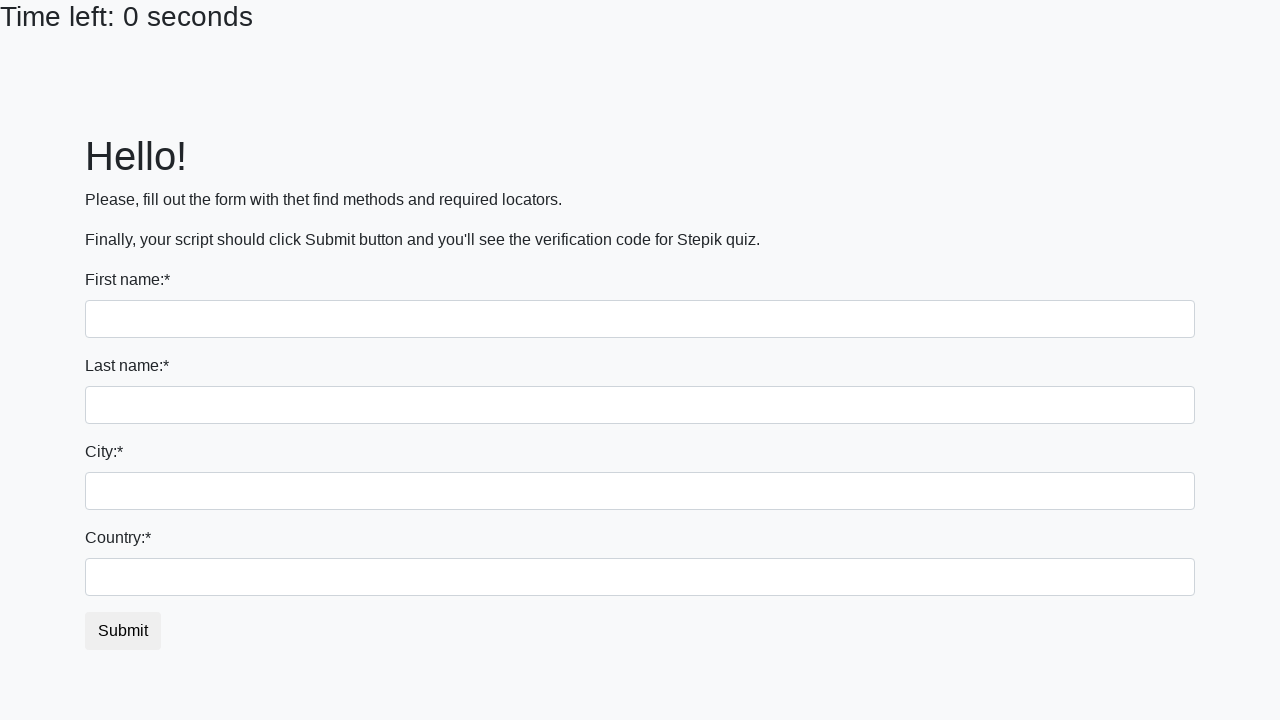